Tests file upload functionality by uploading a file and verifying the uploaded filename is displayed correctly

Starting URL: http://the-internet.herokuapp.com/upload

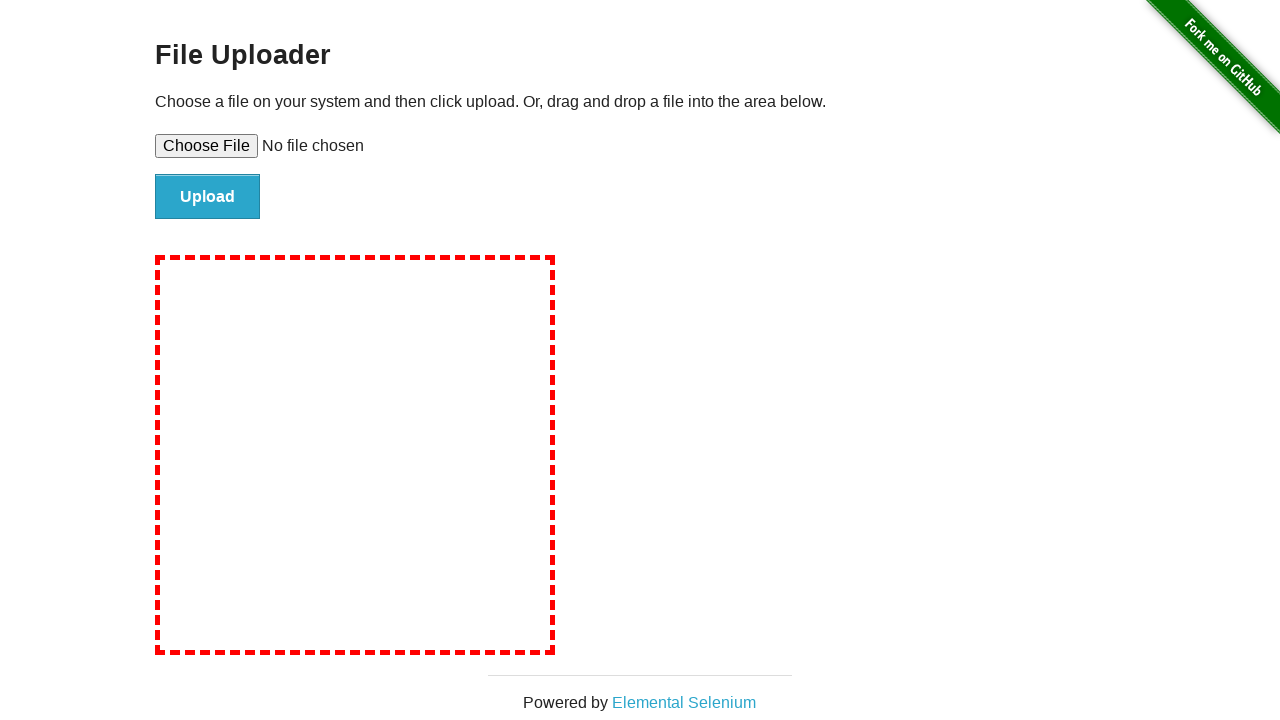

Created temporary test file 'test-upload-file.txt' in temp directory
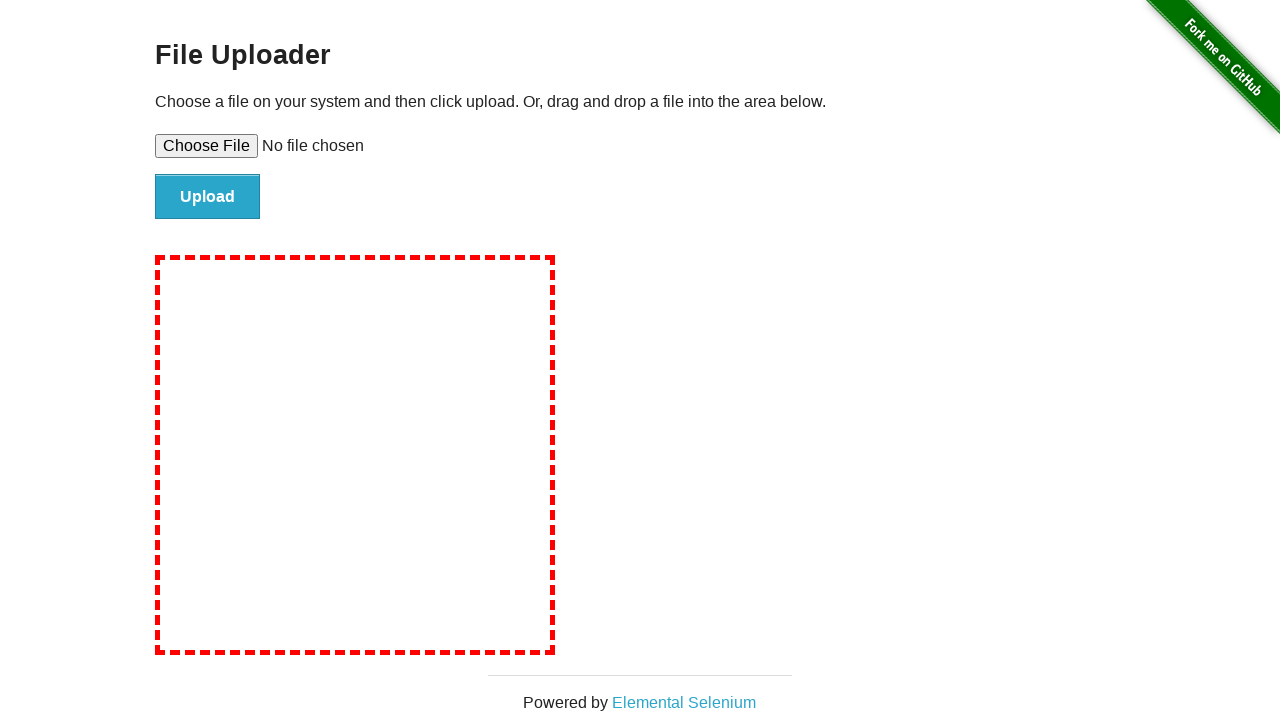

Set input file to upload test file via file input element
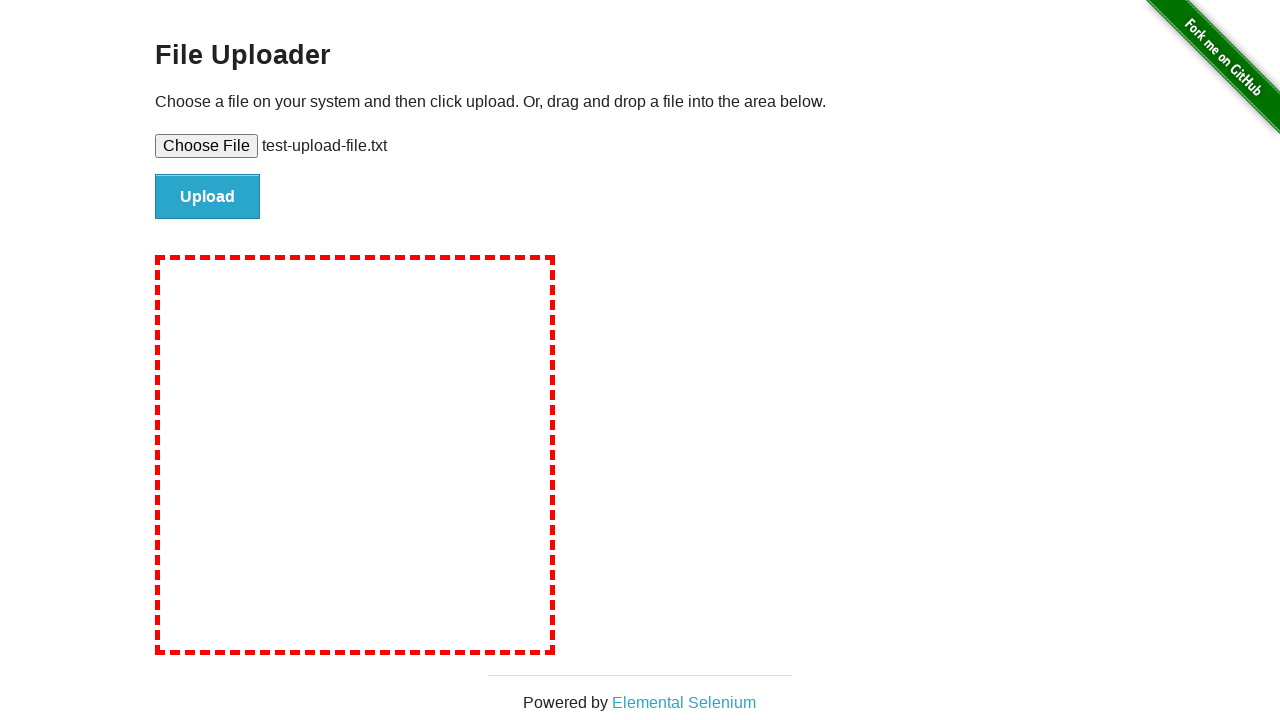

Clicked file submit button to upload the file at (208, 197) on #file-submit
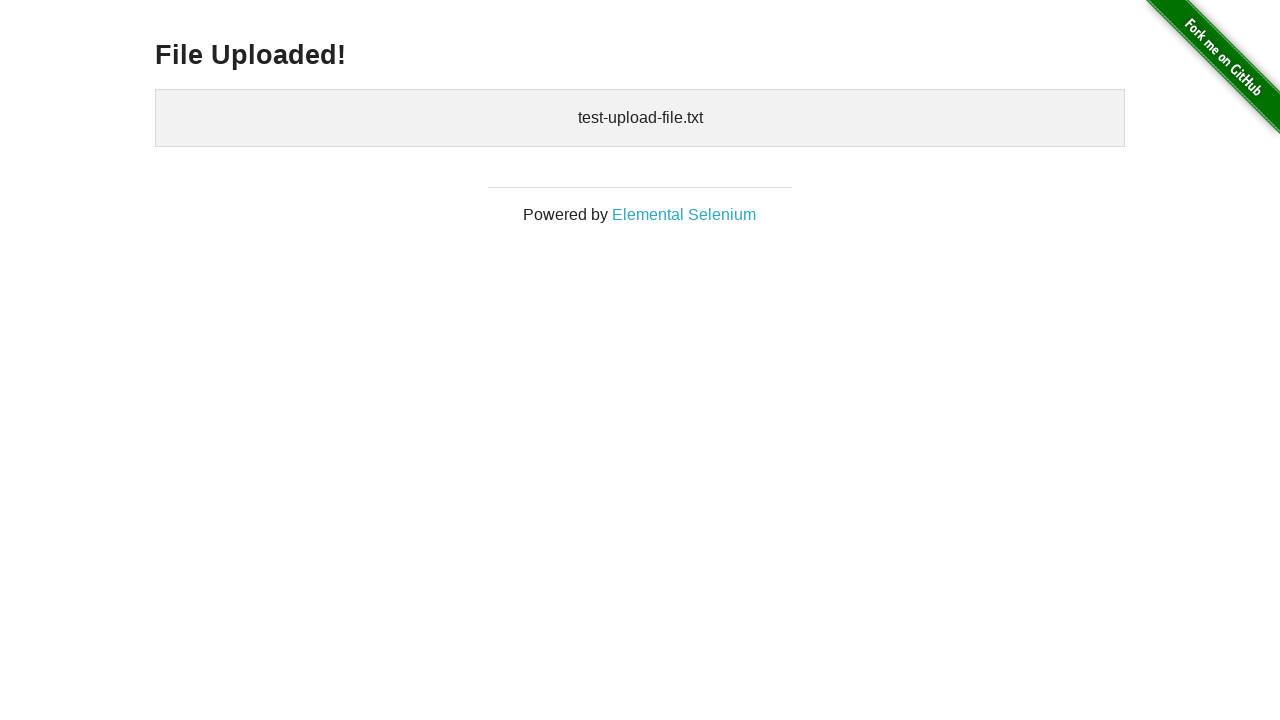

Waited for uploaded files section to load
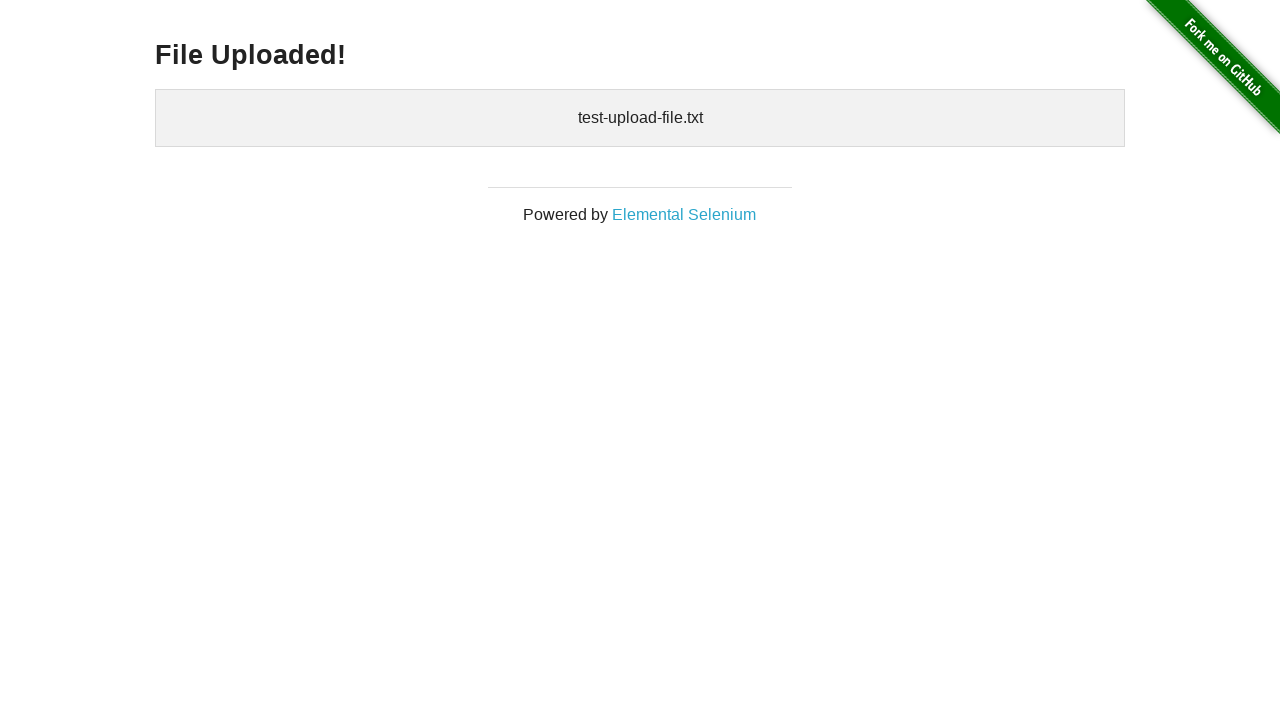

Retrieved text content from uploaded files display
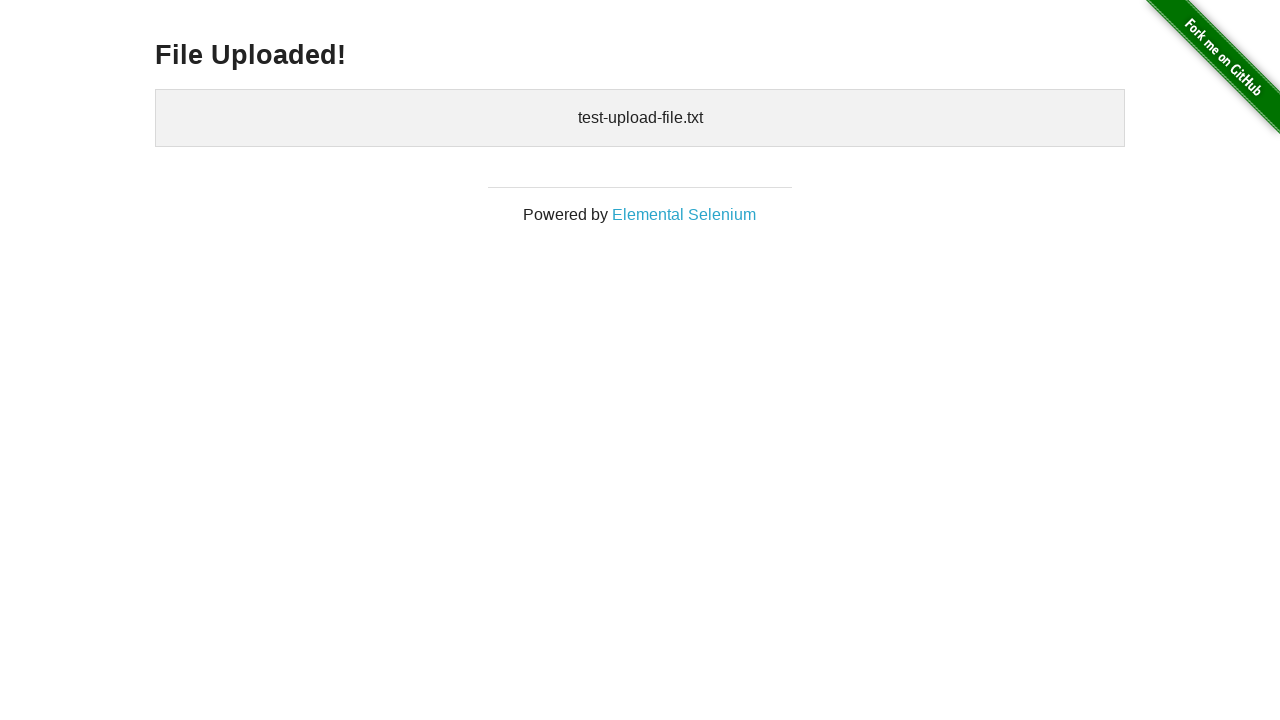

Verified that uploaded filename 'test-upload-file.txt' is displayed correctly
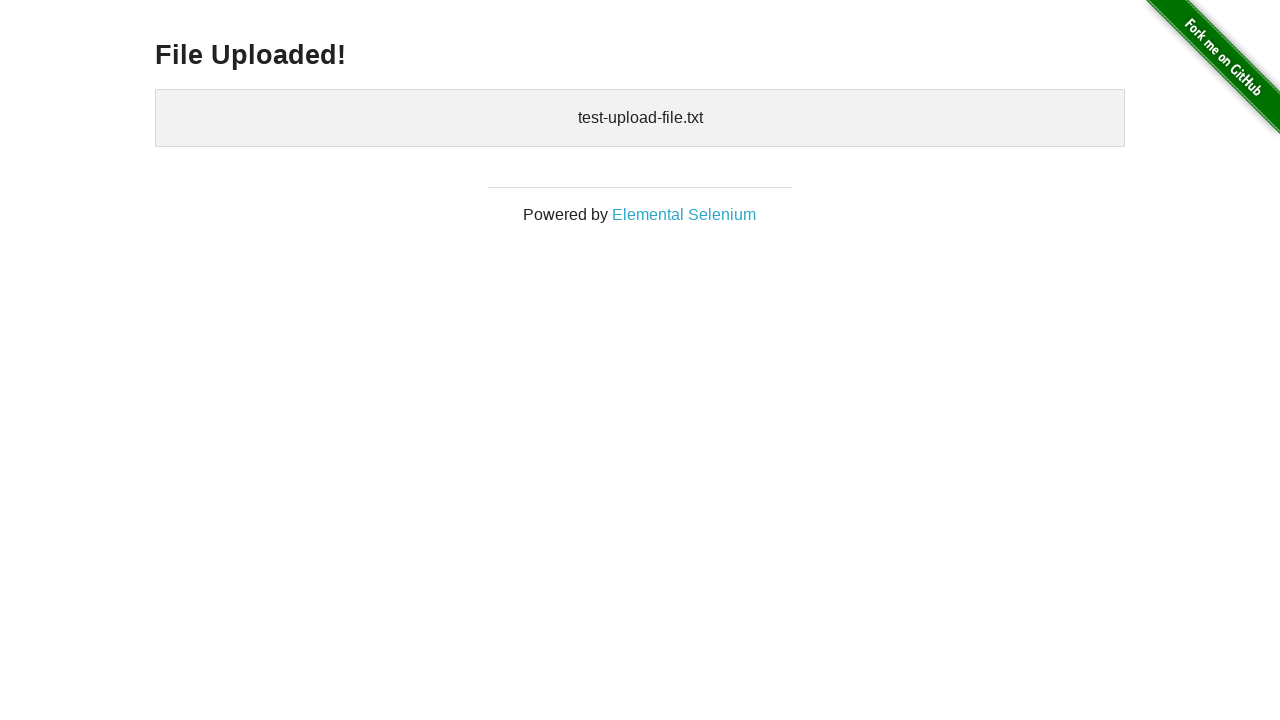

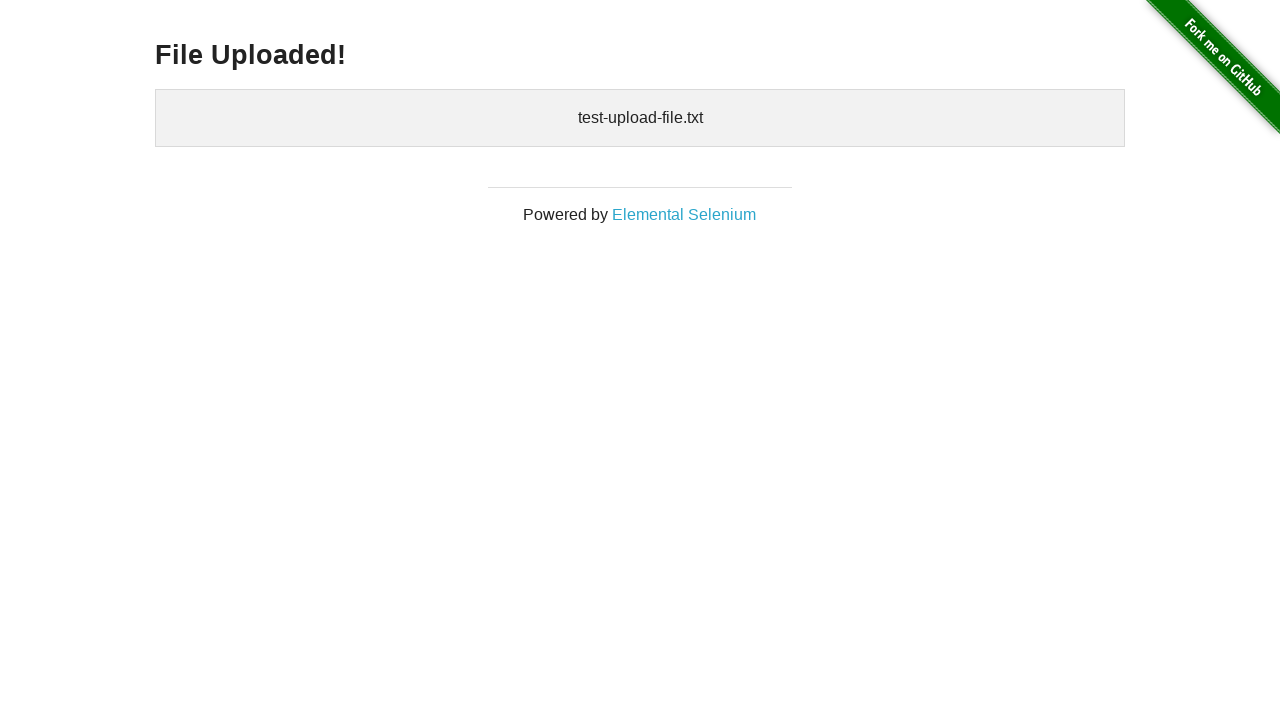